Tests dropdown selection functionality by selecting "Option 1" from a dropdown menu and verifying the selection

Starting URL: http://the-internet.herokuapp.com/dropdown

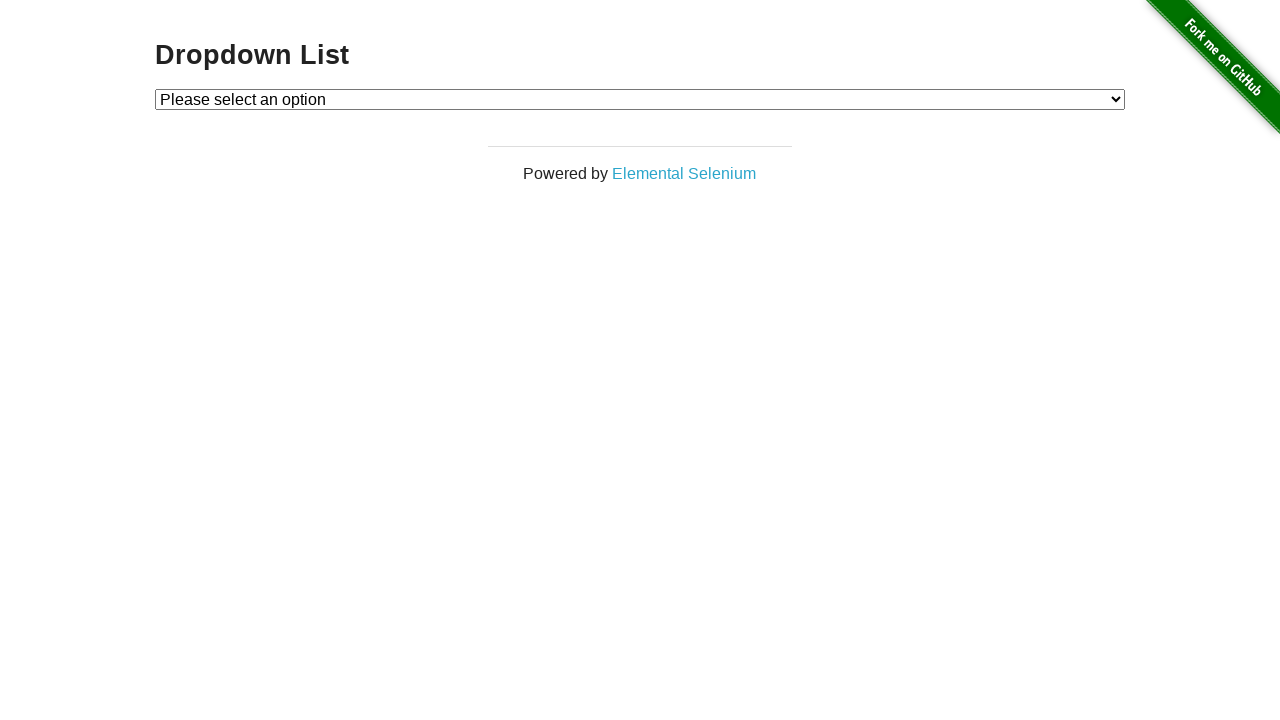

Located dropdown element with id 'dropdown'
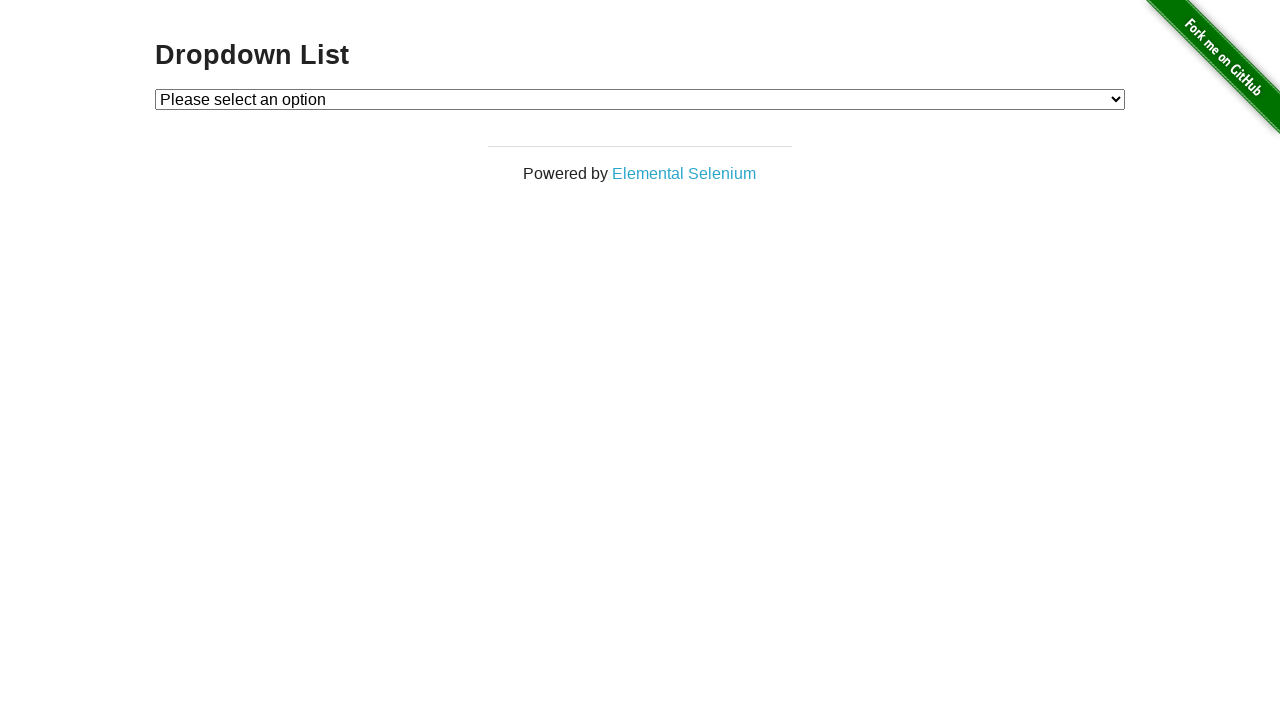

Selected 'Option 1' from dropdown menu on #dropdown
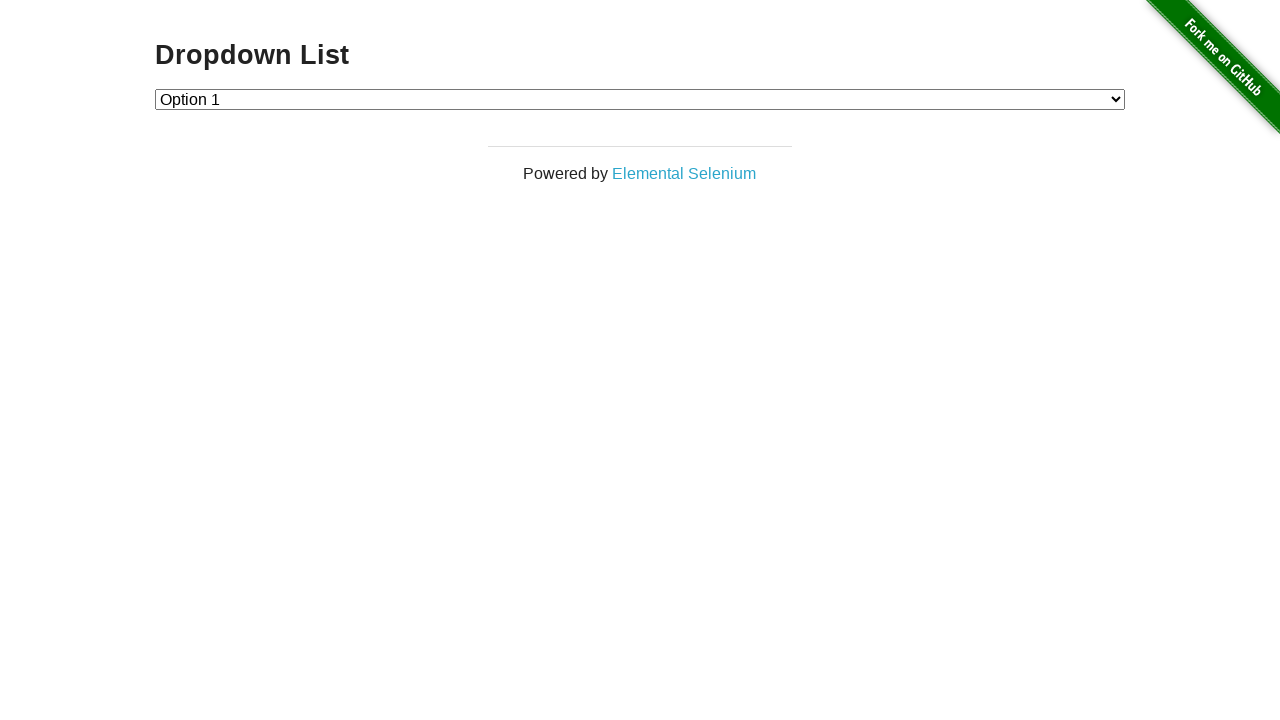

Verified dropdown selection value is '1'
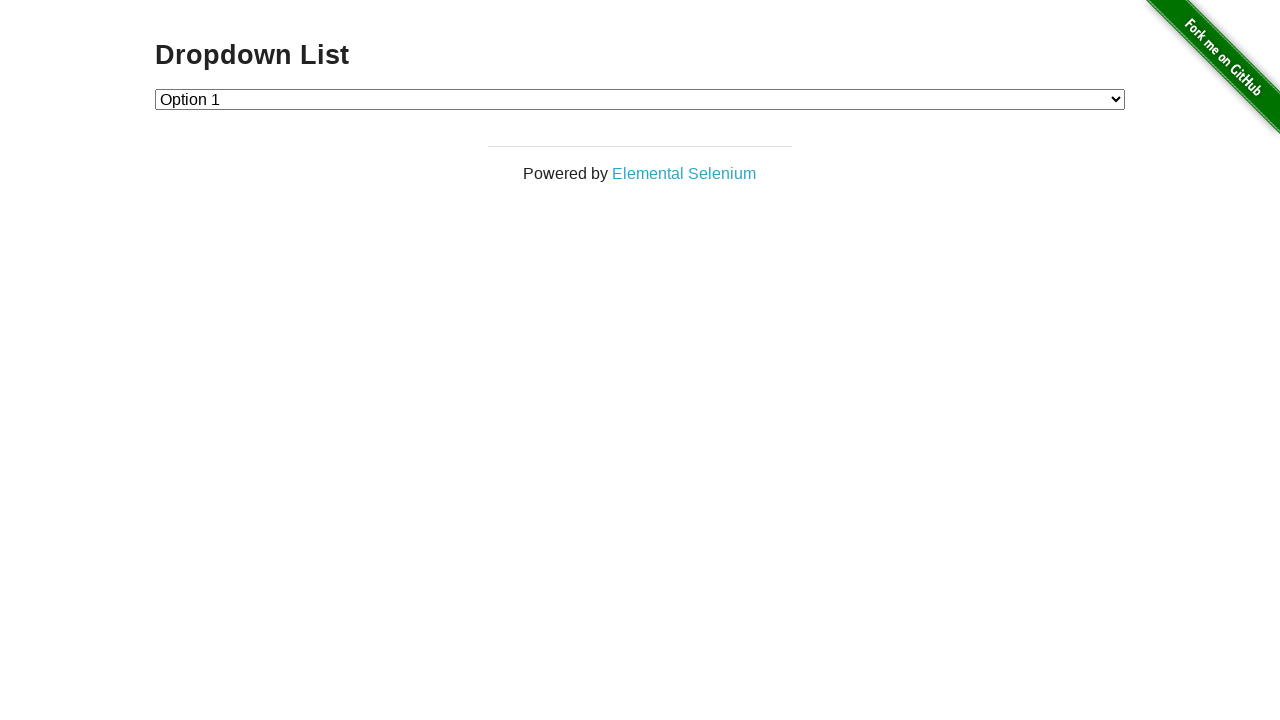

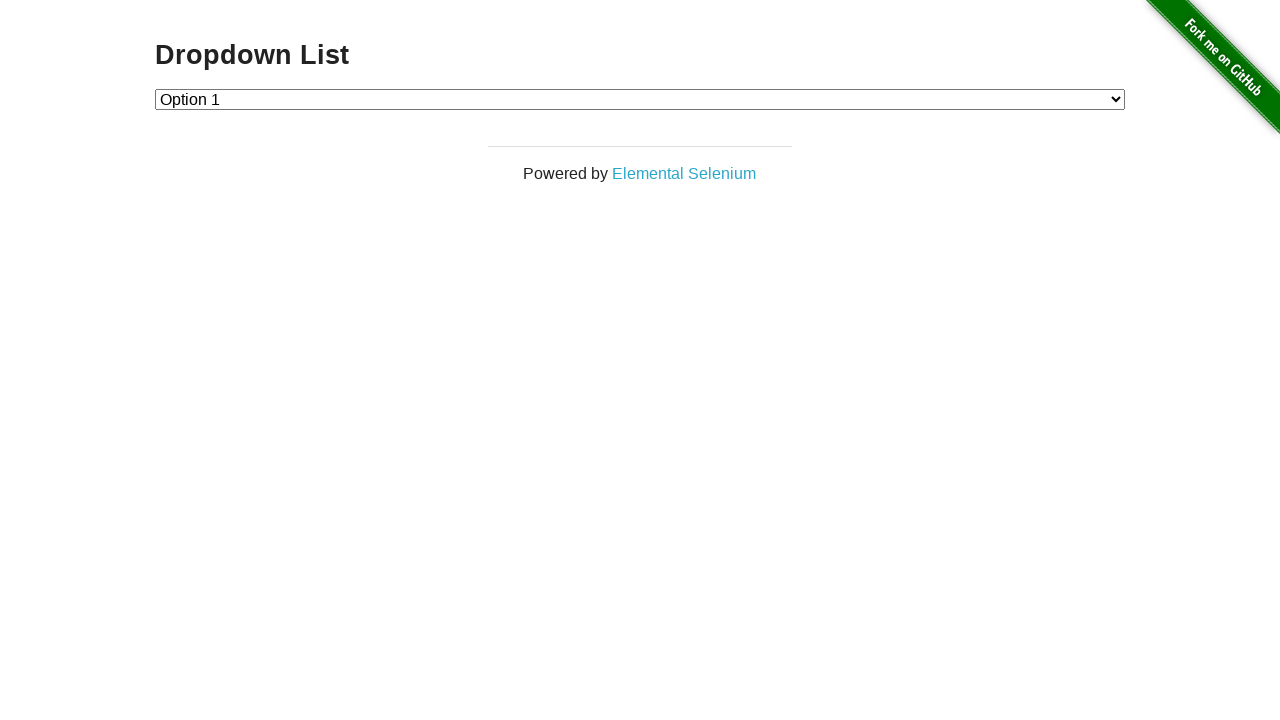